Tests radio button selection by clicking Male and Female radio buttons and verifying the displayed value after clicking a check button

Starting URL: https://www.lambdatest.com/selenium-playground/

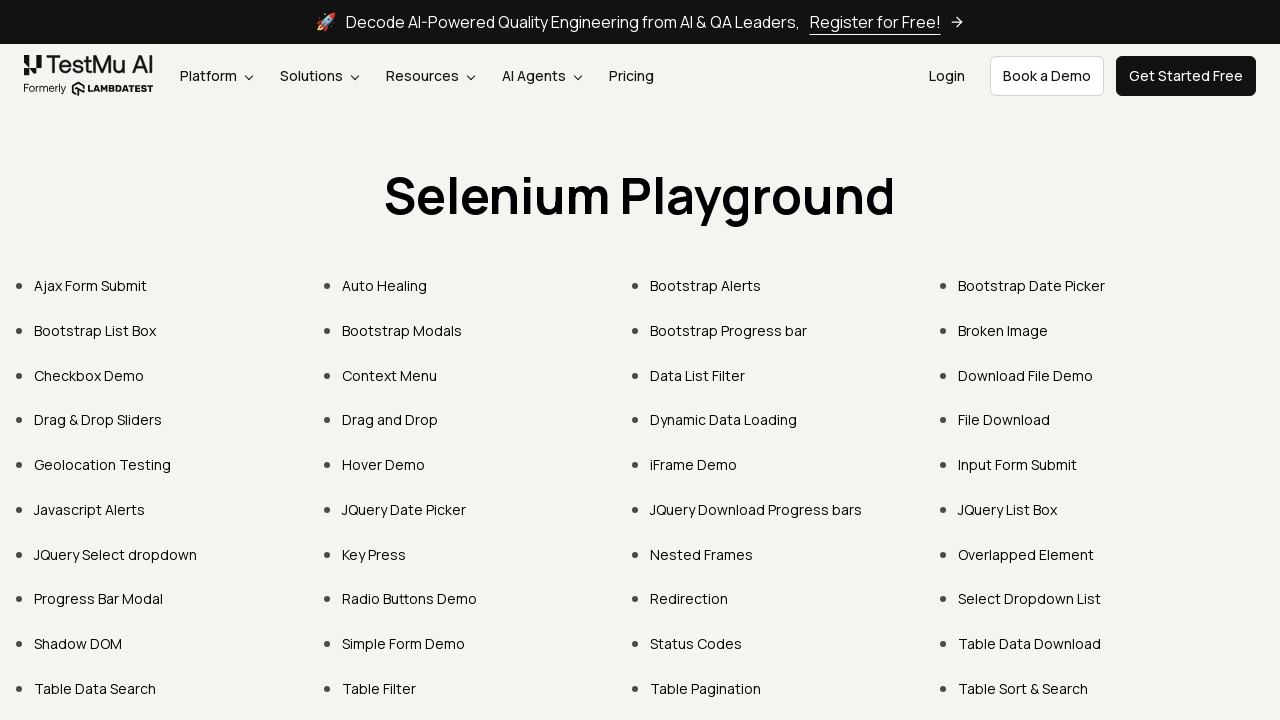

Clicked on Radio Buttons Demo link at (410, 599) on text=Radio Buttons Demo
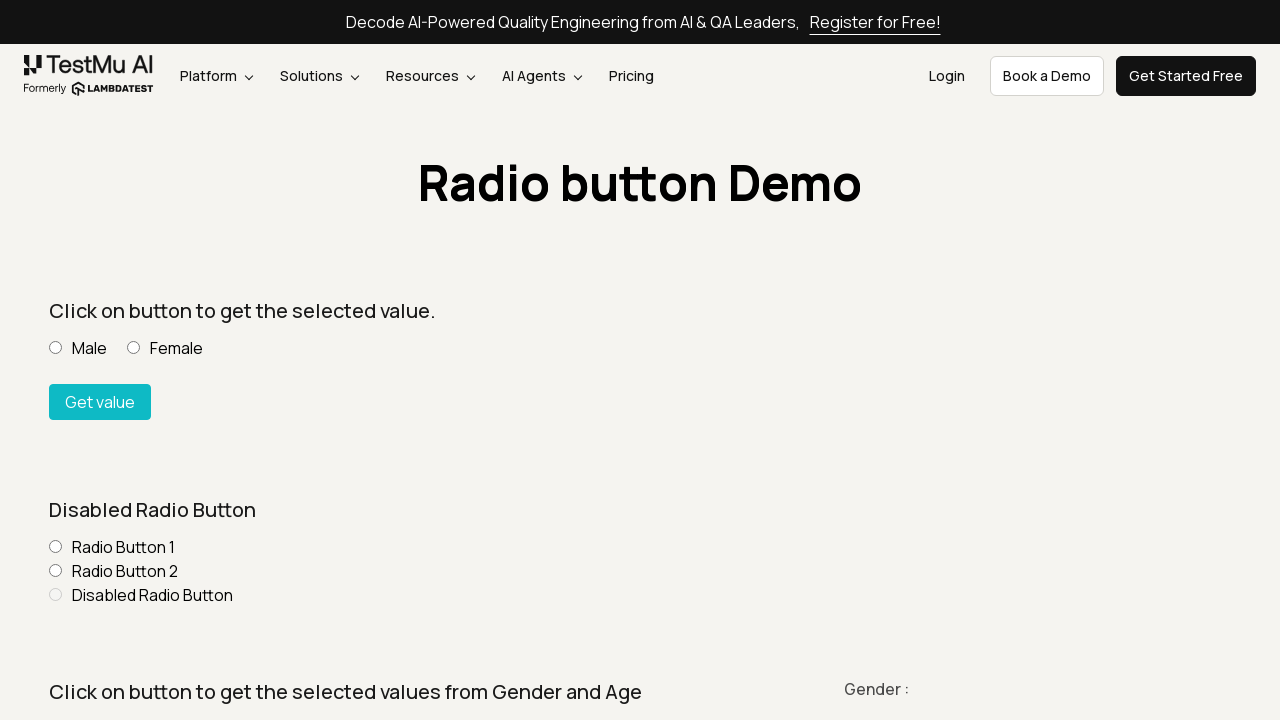

Clicked Male radio button at (56, 348) on .px-10 > .mr-20 > .mr-10
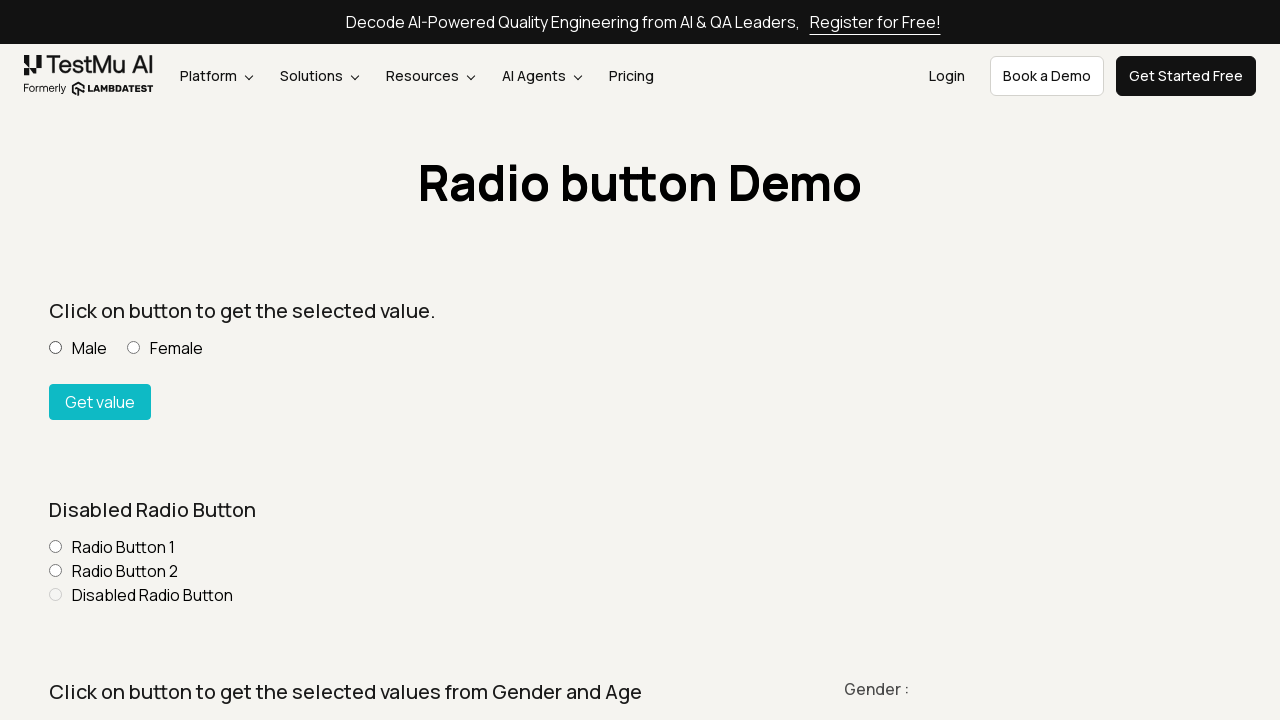

Clicked Check button to verify Male selection at (100, 402) on #buttoncheck
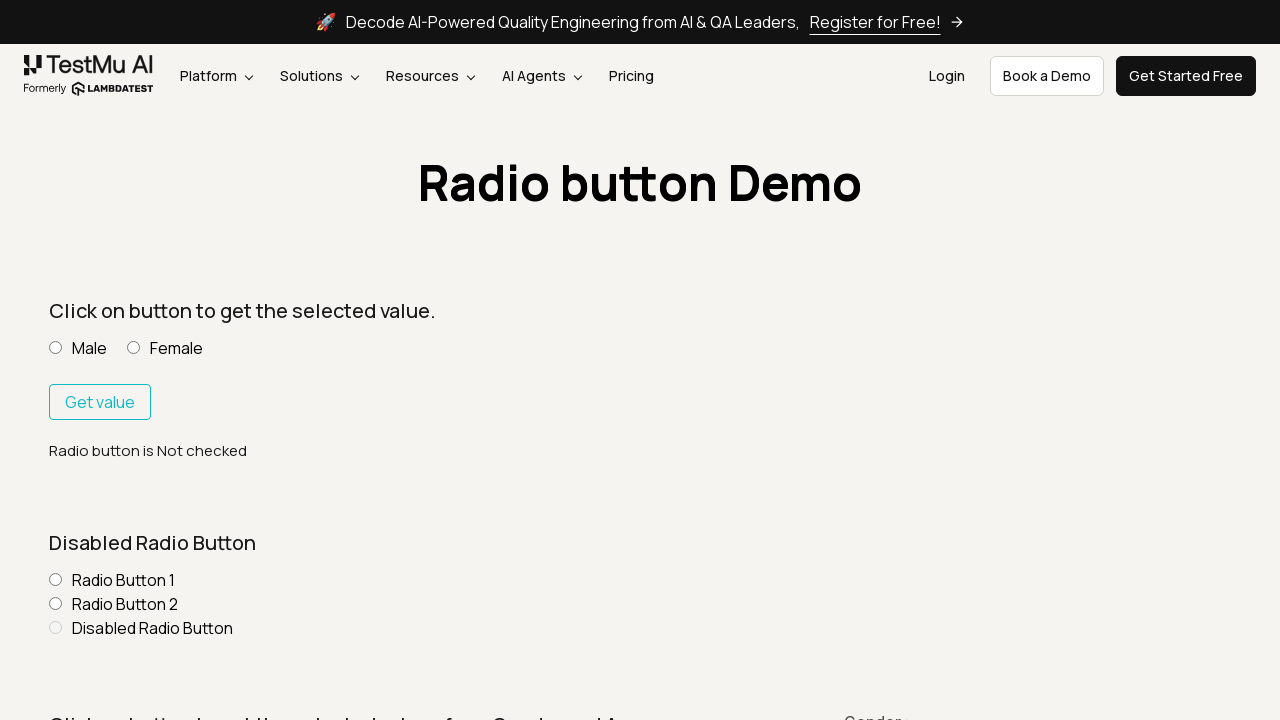

Waited for result text to display Male selection value
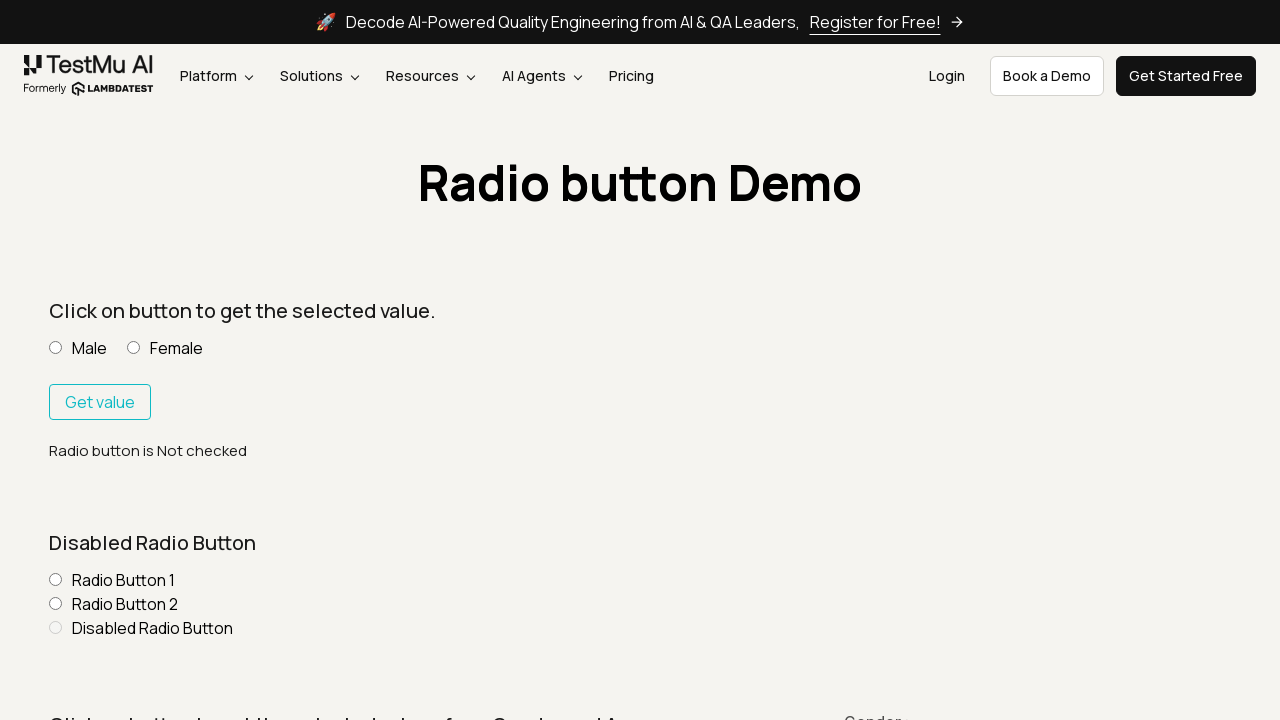

Clicked Female radio button at (134, 348) on .px-10 > :nth-child(3) > .mr-10
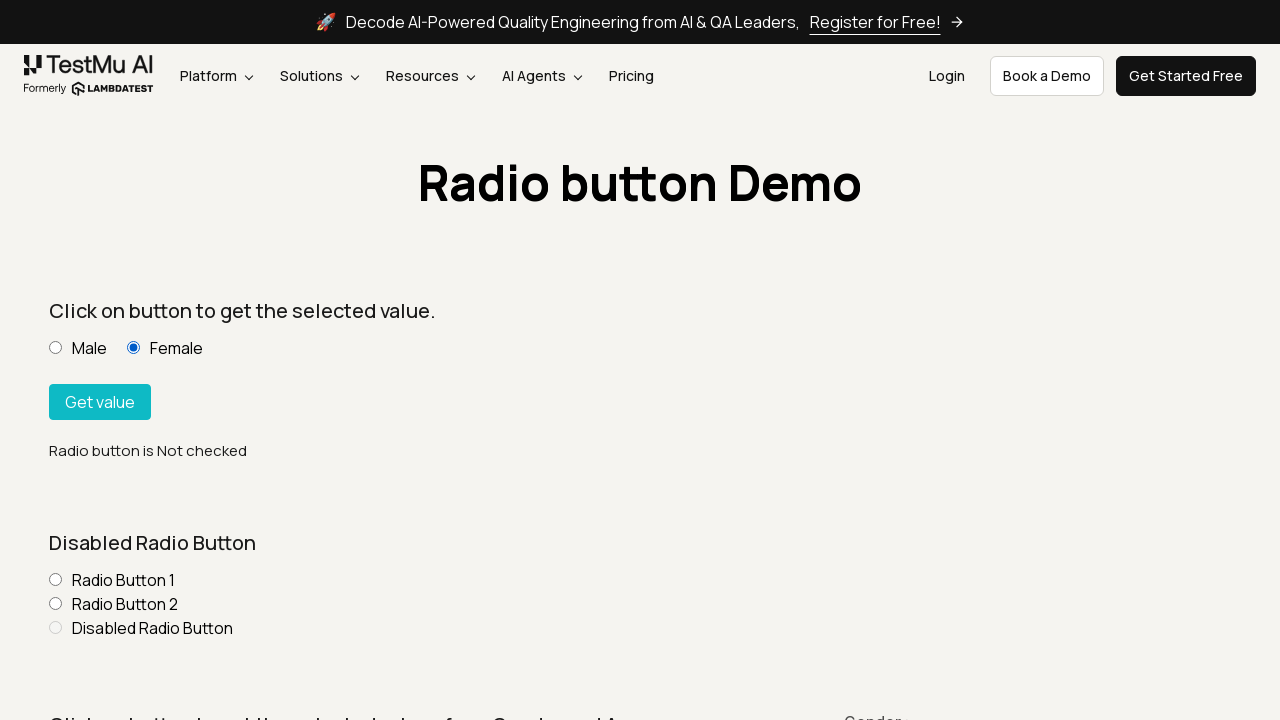

Clicked Check button to verify Female selection at (100, 402) on #buttoncheck
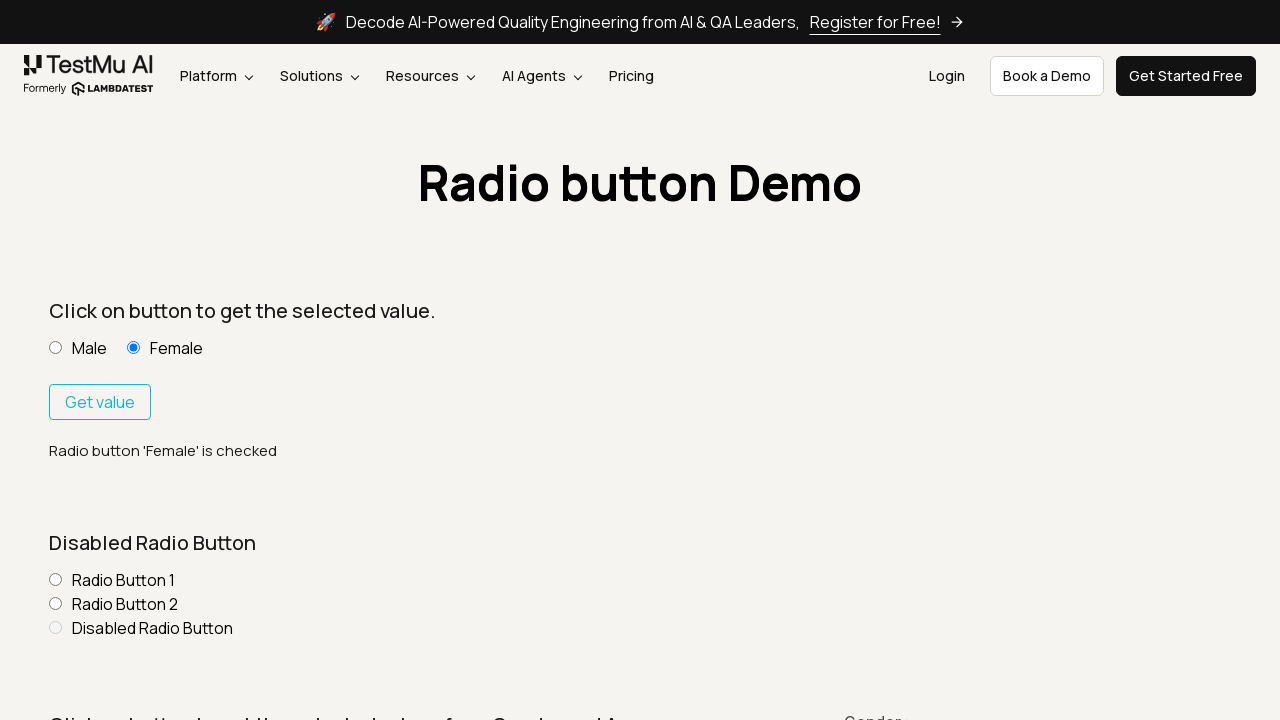

Waited for result text to display Female selection value
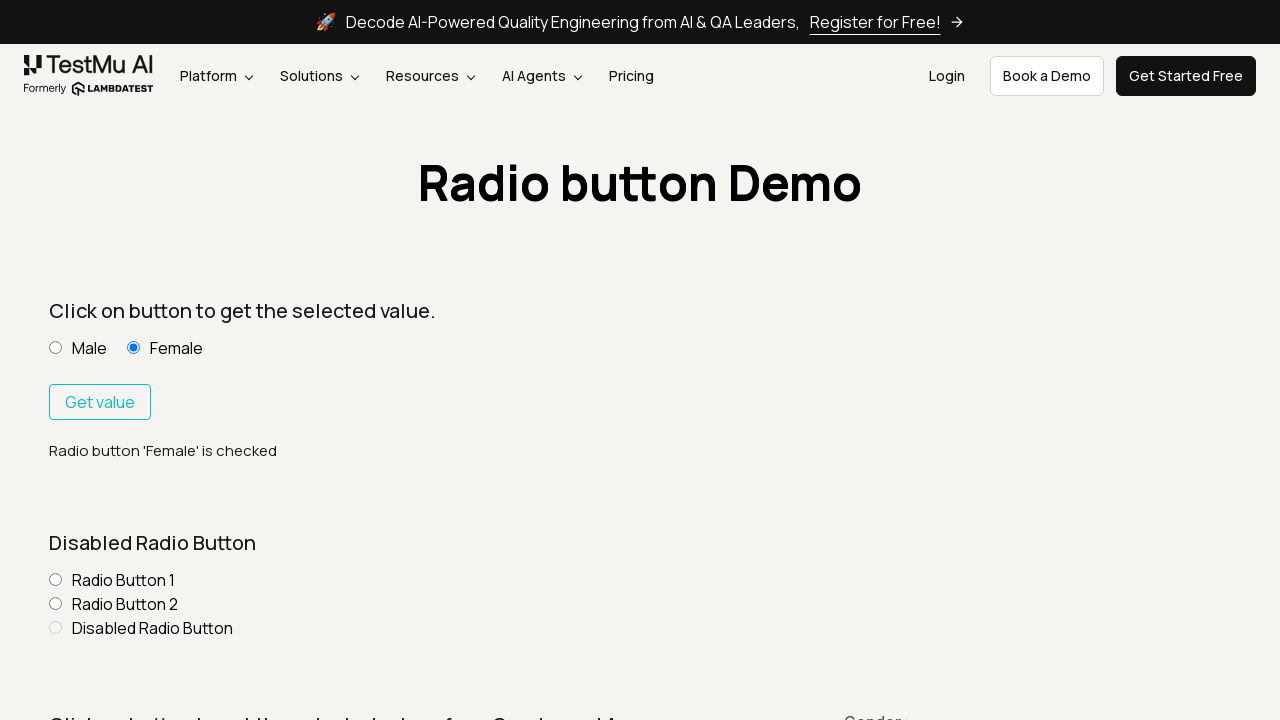

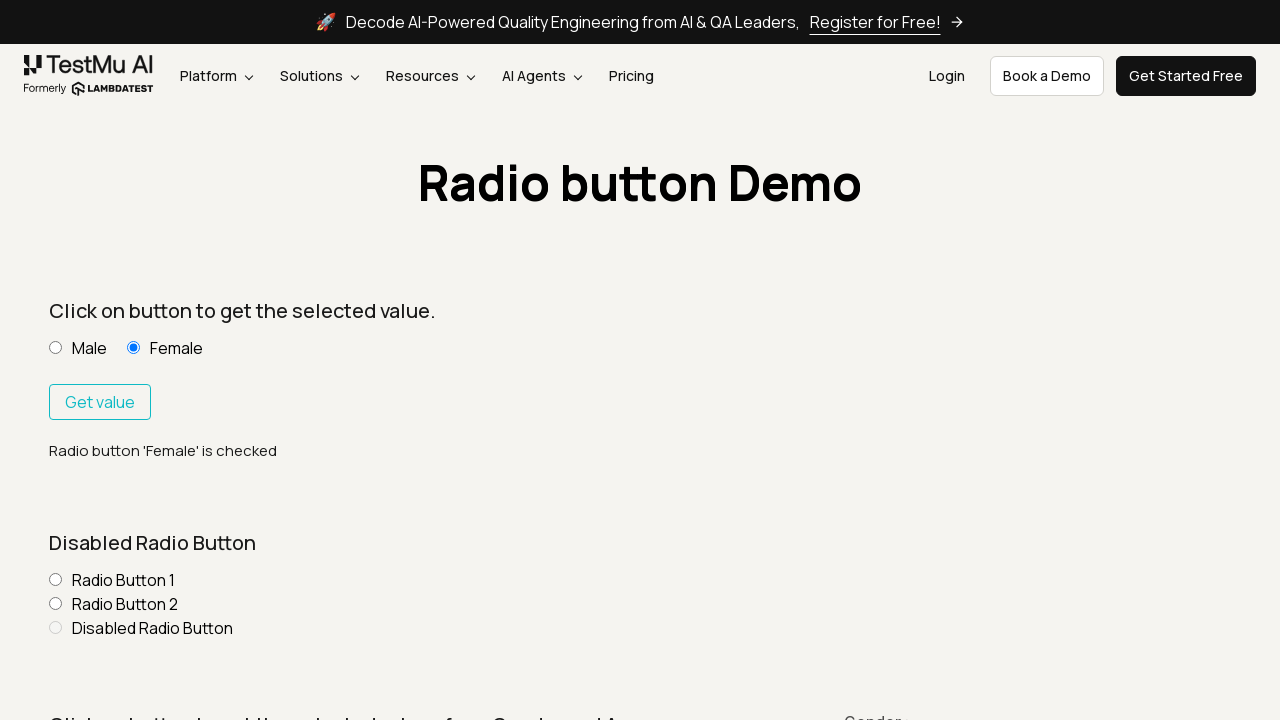